Tests dropdown/select element functionality by selecting options using three different methods: visible text, index, and value attribute. Verifies that each selection method works correctly on a single-select dropdown.

Starting URL: https://v1.training-support.net/selenium/selects

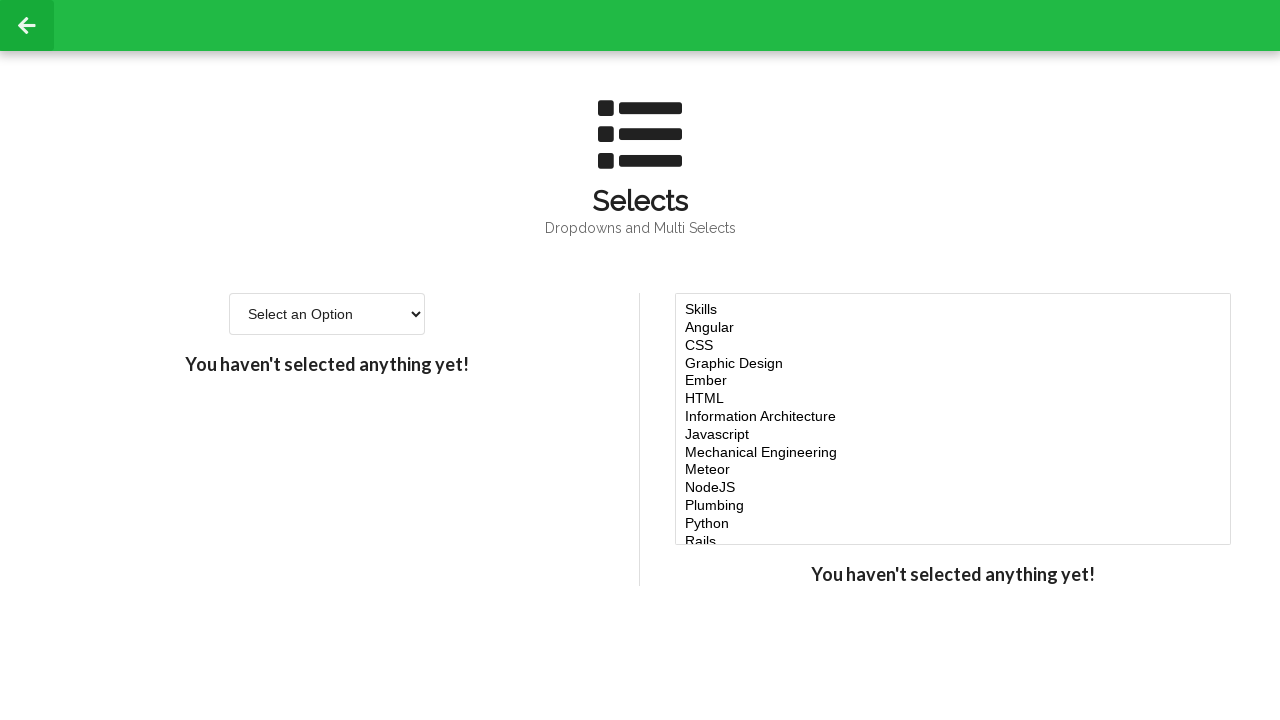

Selected 'Option 2' by visible text in single-select dropdown on #single-select
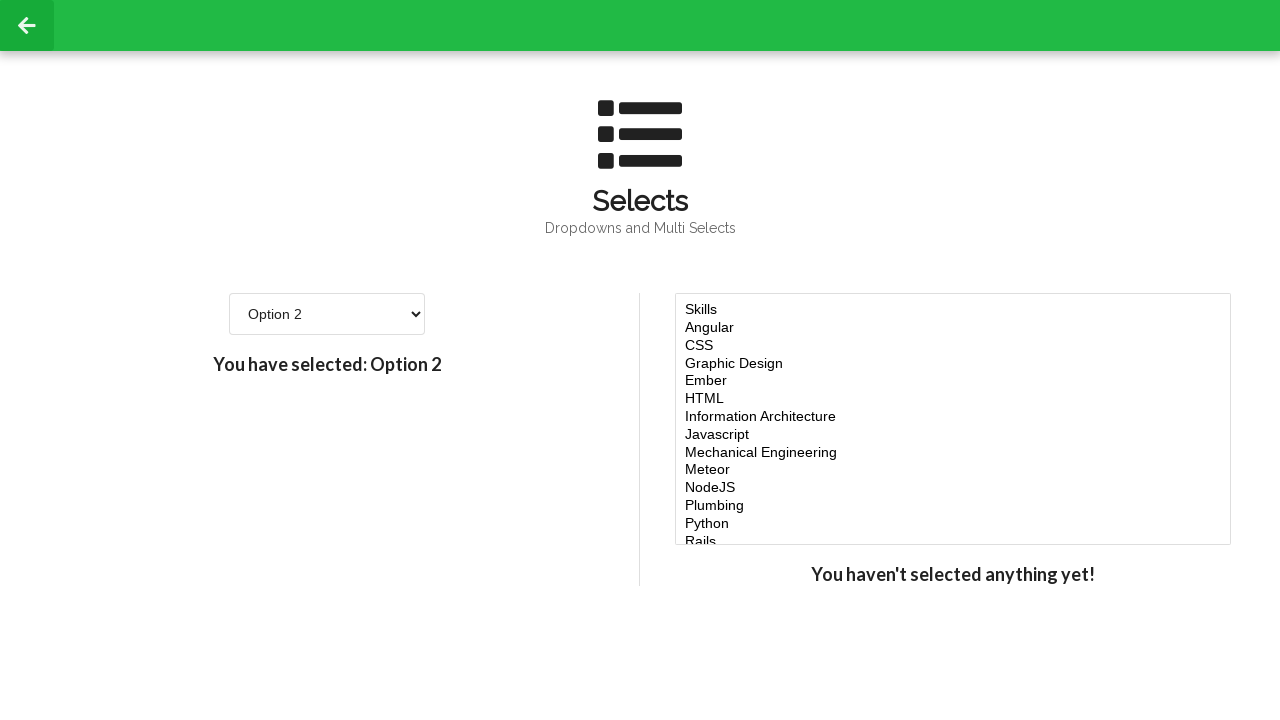

Verified selection: Option 2
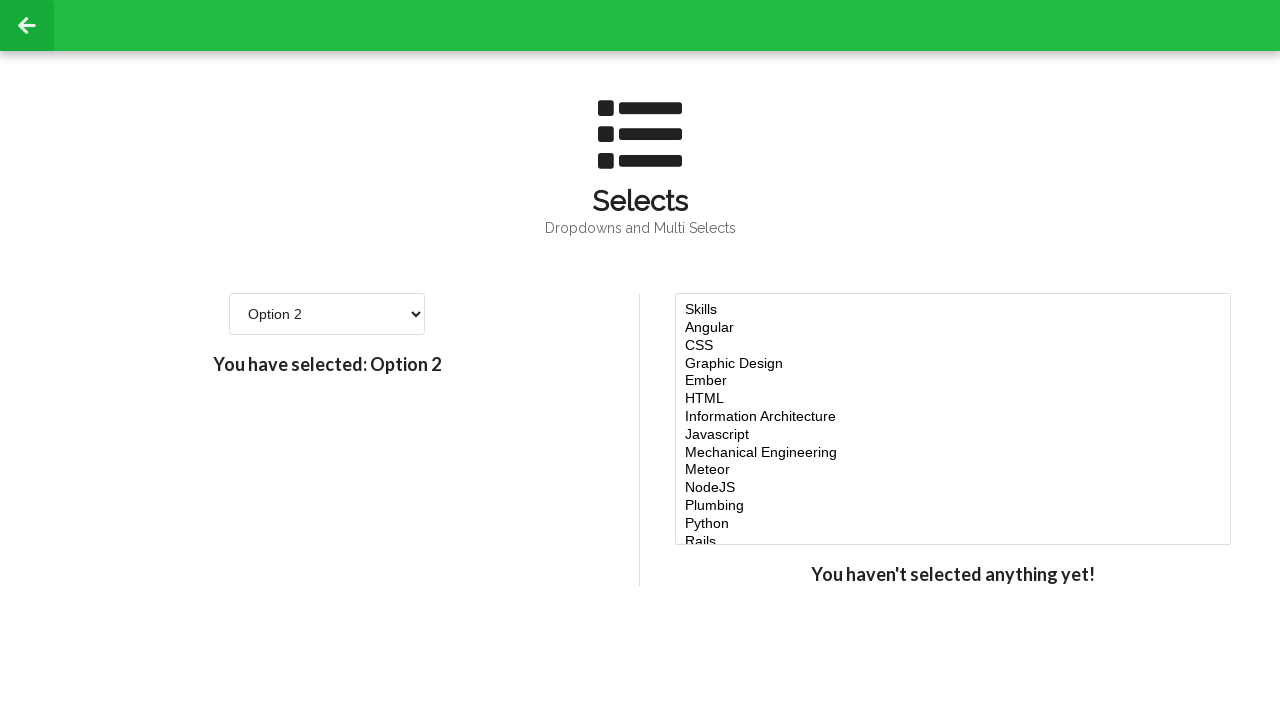

Selected option at index 3 in single-select dropdown on #single-select
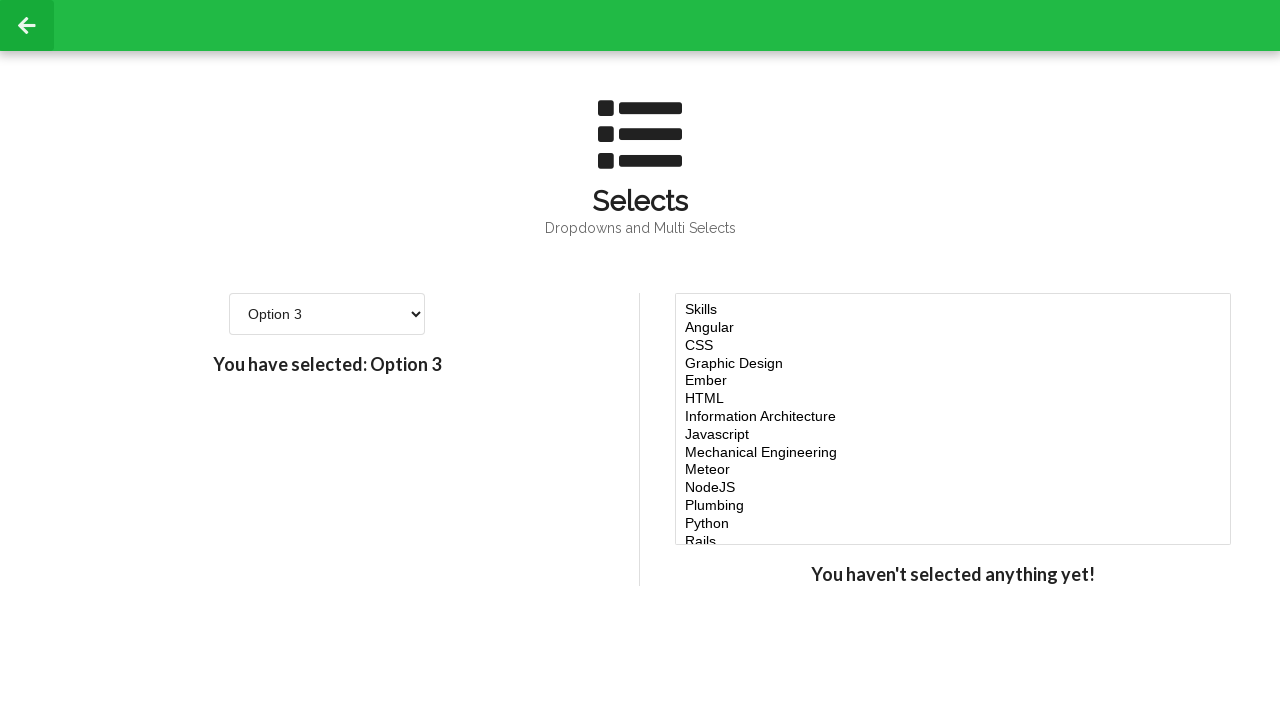

Verified selection by index: Option 3
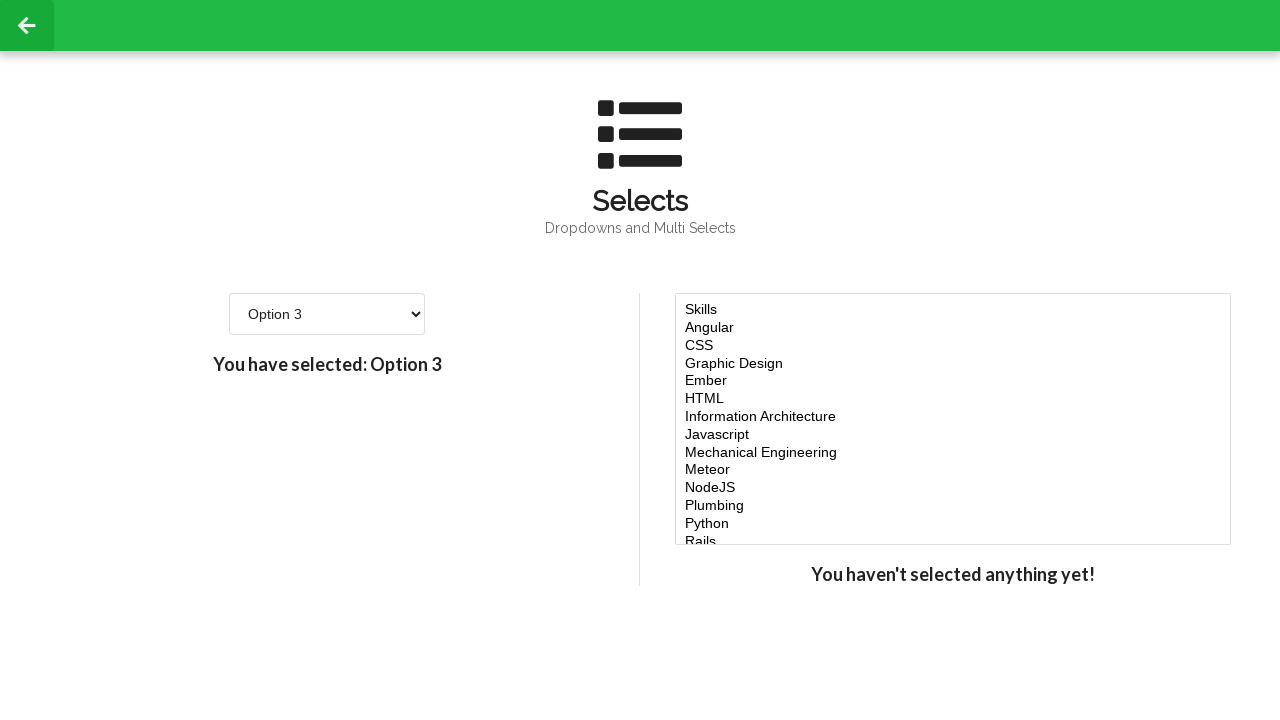

Selected option with value '4' in single-select dropdown on #single-select
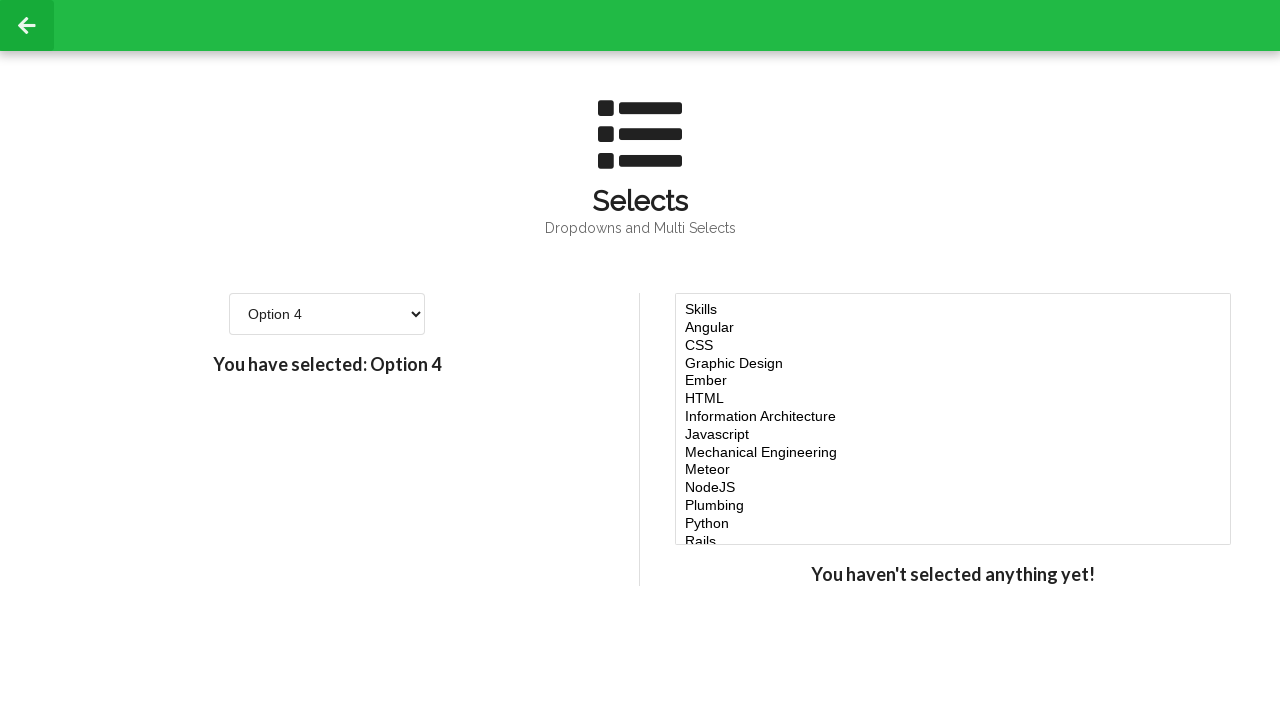

Verified selection by value: Option 4
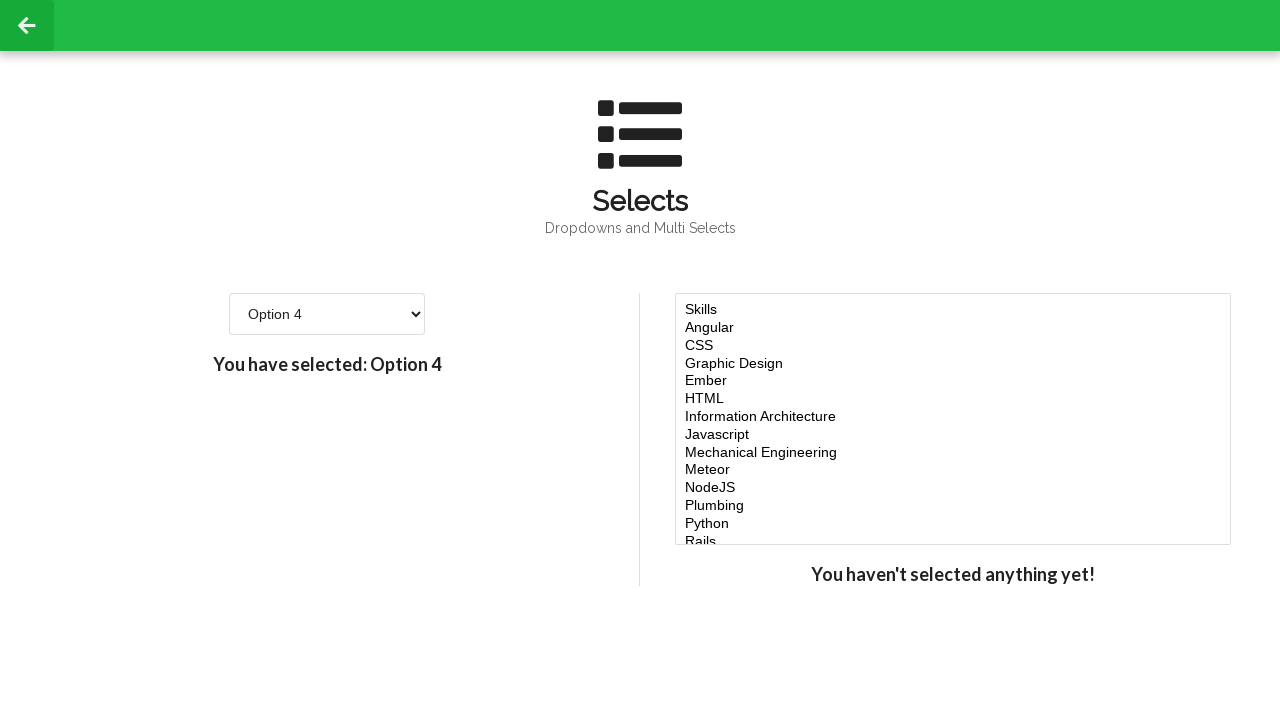

Retrieved all 7 options from the dropdown
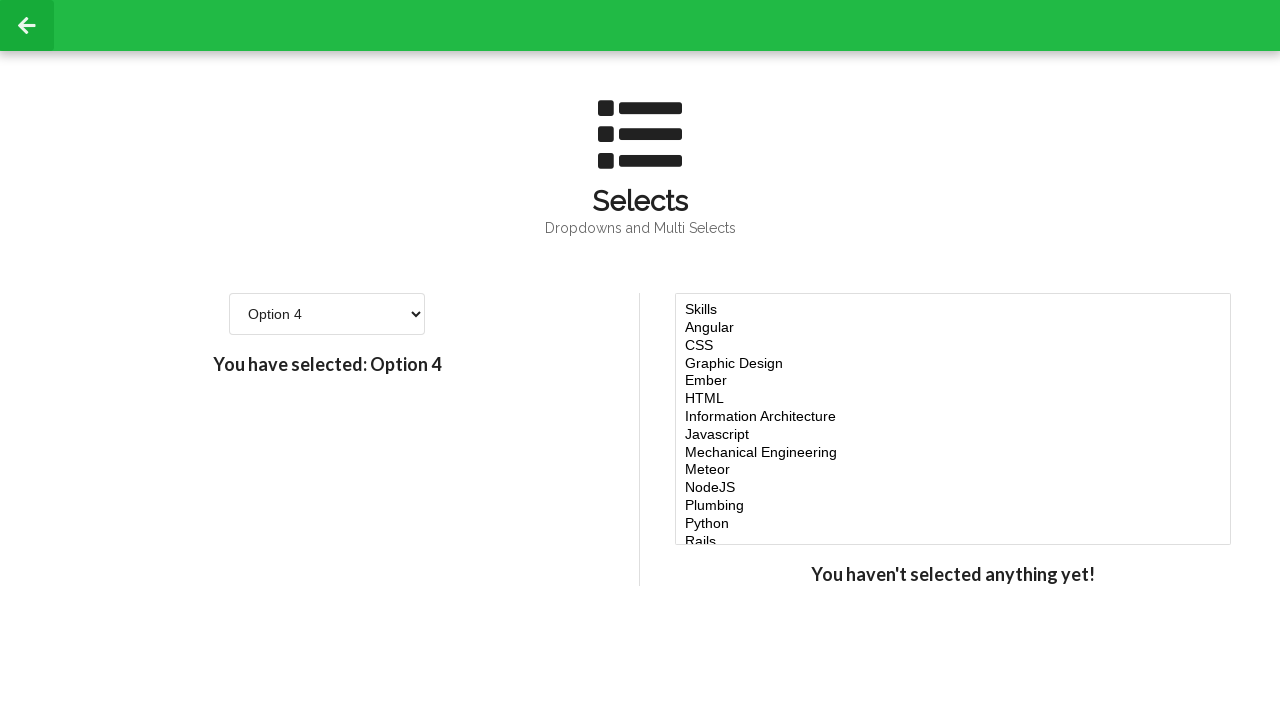

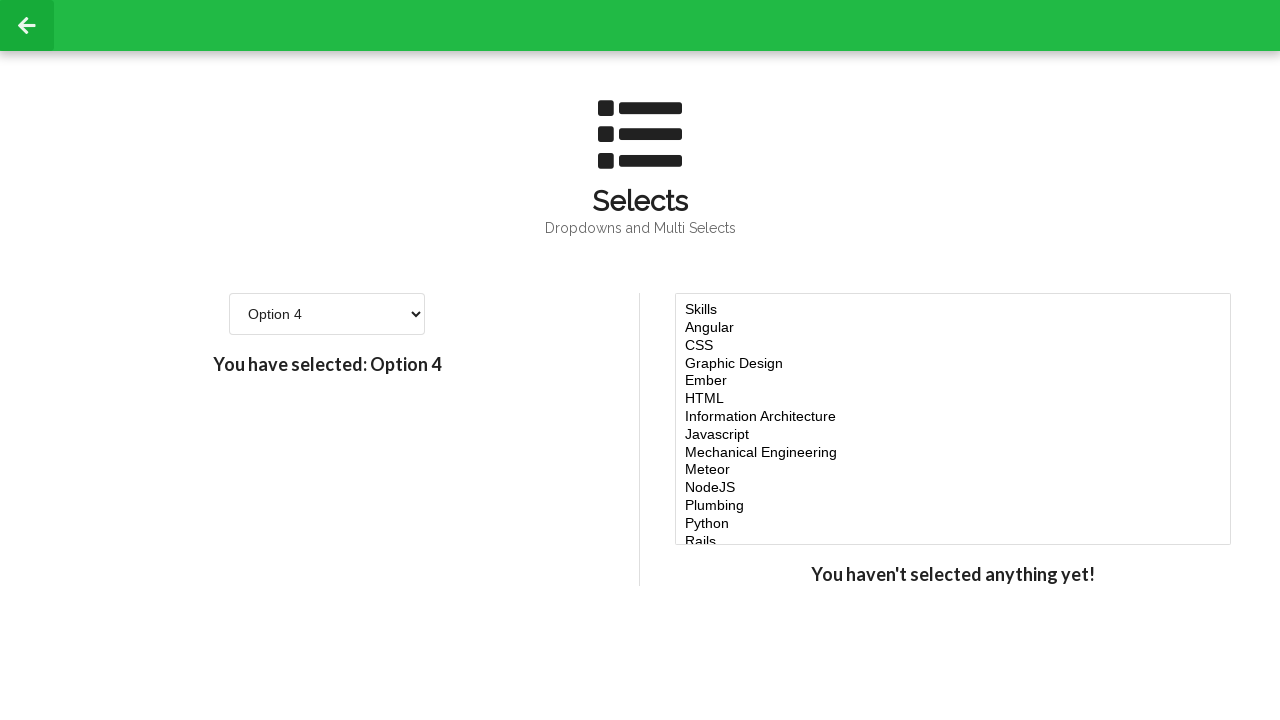